Navigates to an automation practice page and locates sibling button elements using XPath traversal techniques (following-sibling and parent axes)

Starting URL: https://rahulshettyacademy.com/AutomationPractice/

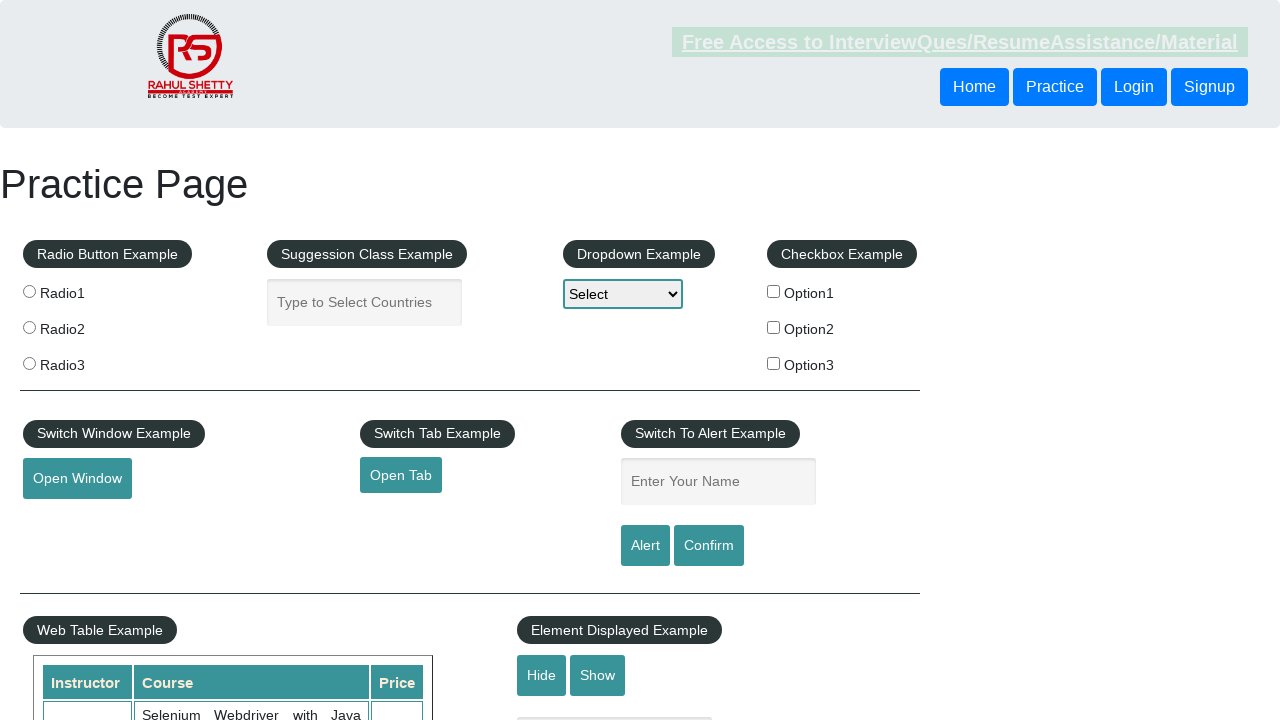

Navigated to automation practice page
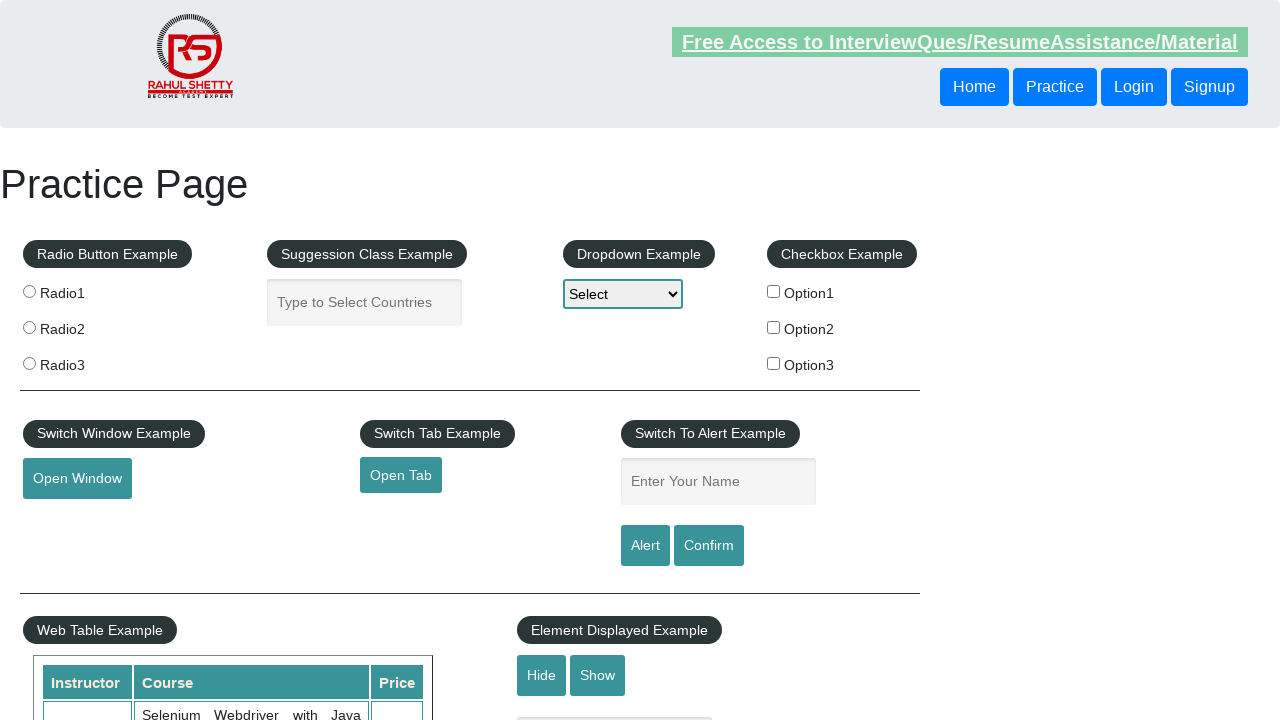

Located sibling button using following-sibling XPath axis and retrieved text content
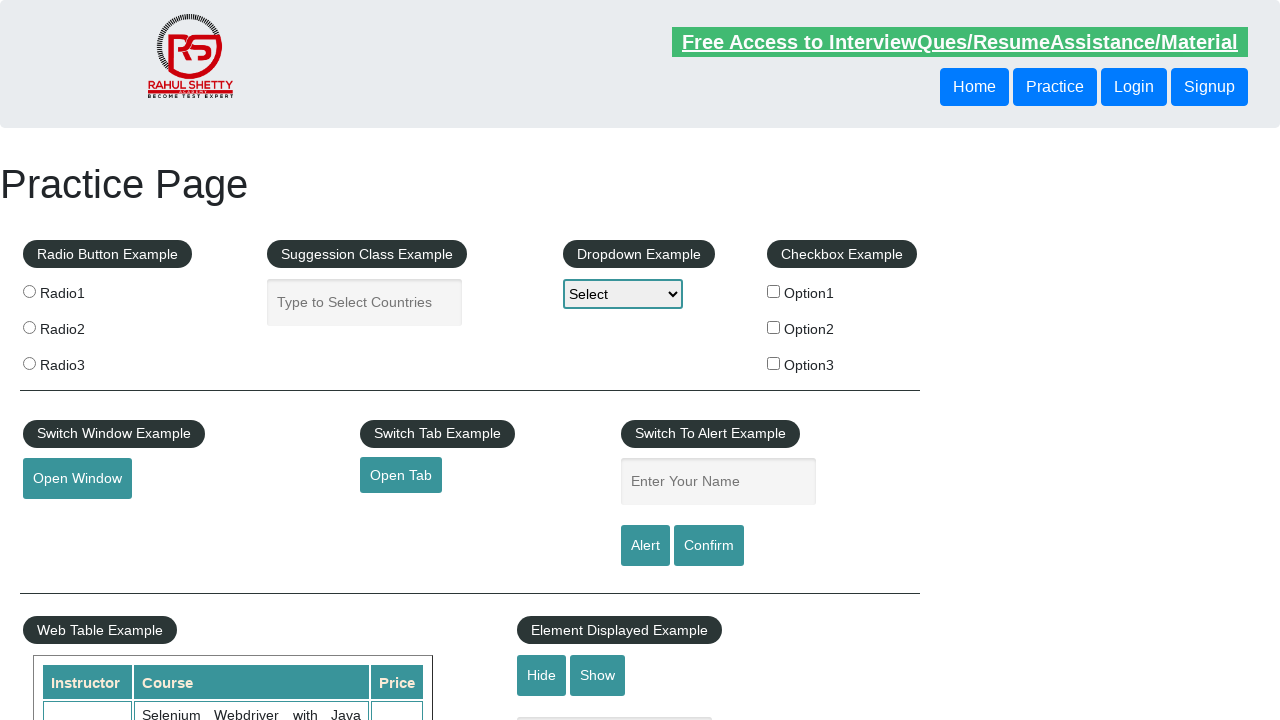

Located button using parent XPath axis traversal and retrieved text content
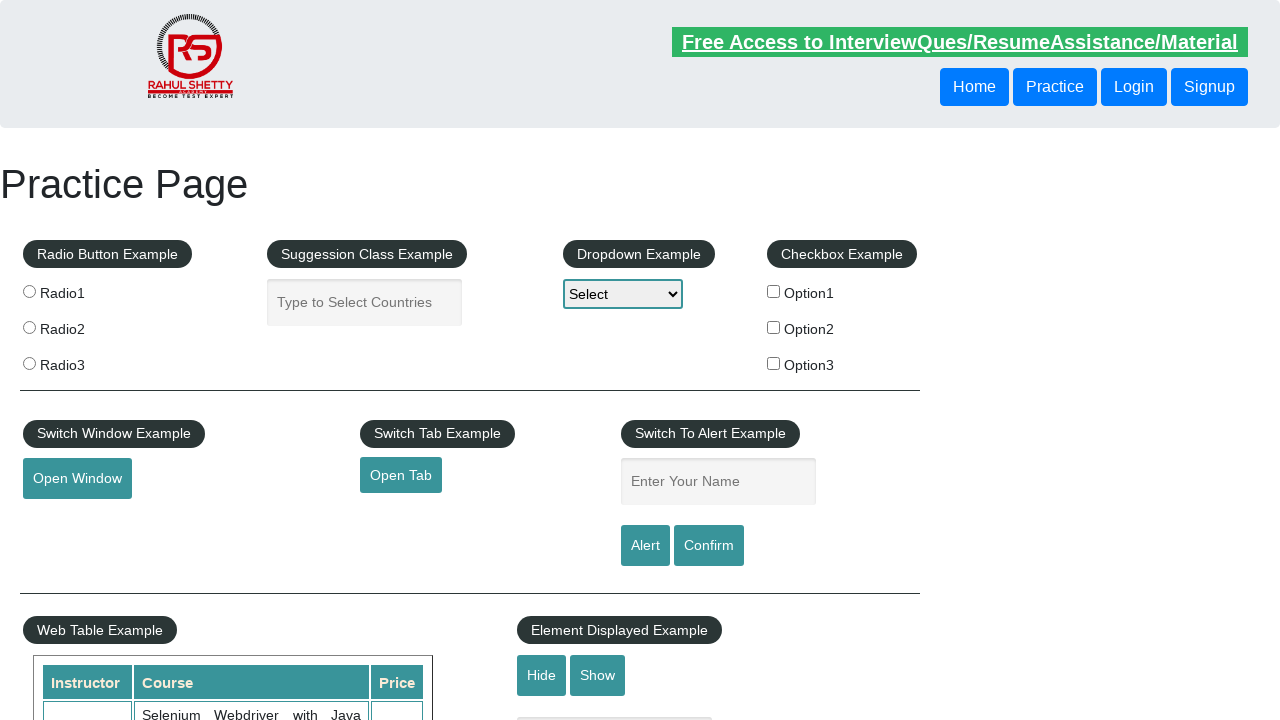

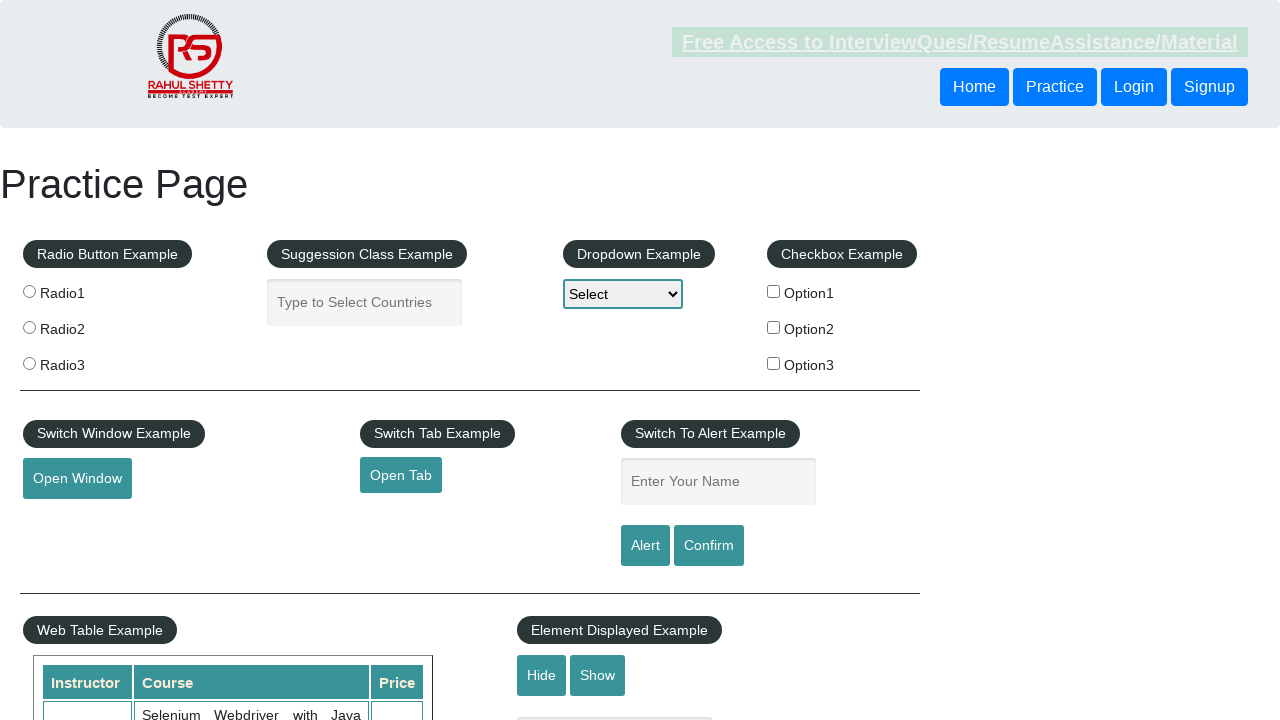